Tests JavaScript alert dialog handling by clicking a button that triggers an alert and accepting the dialog.

Starting URL: https://the-internet.herokuapp.com/javascript_alerts

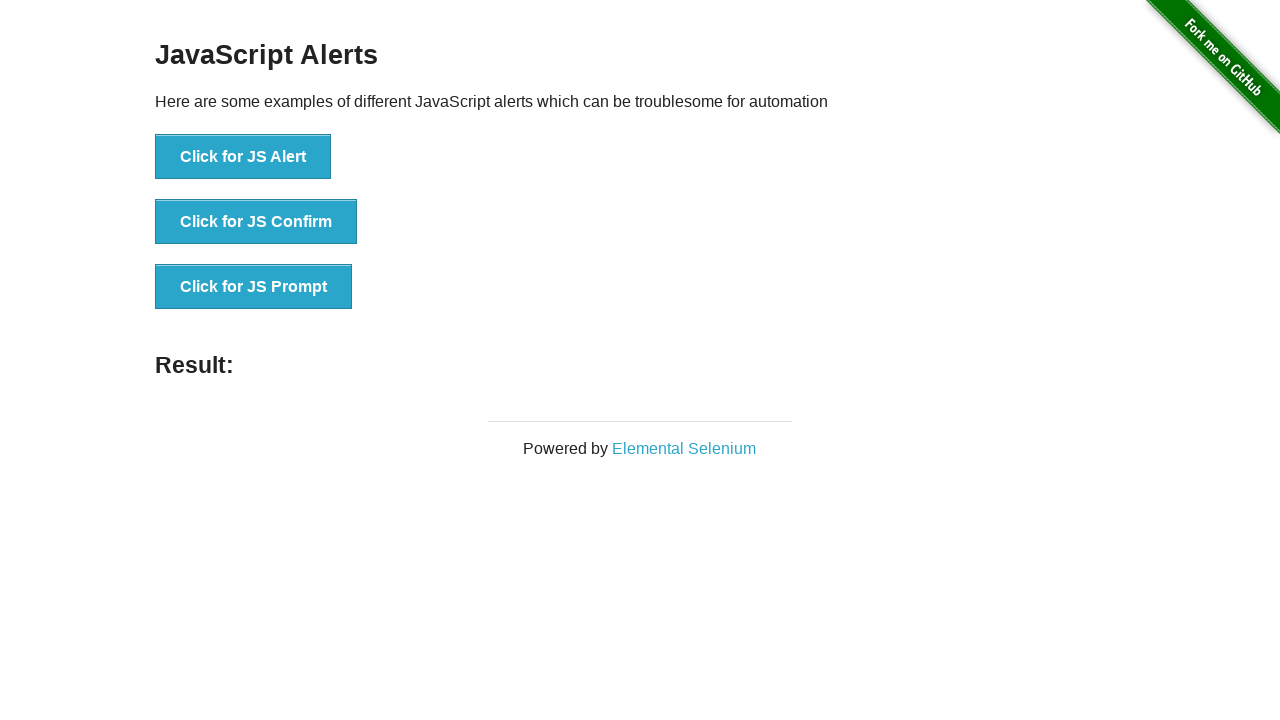

Set up dialog handler to accept alerts
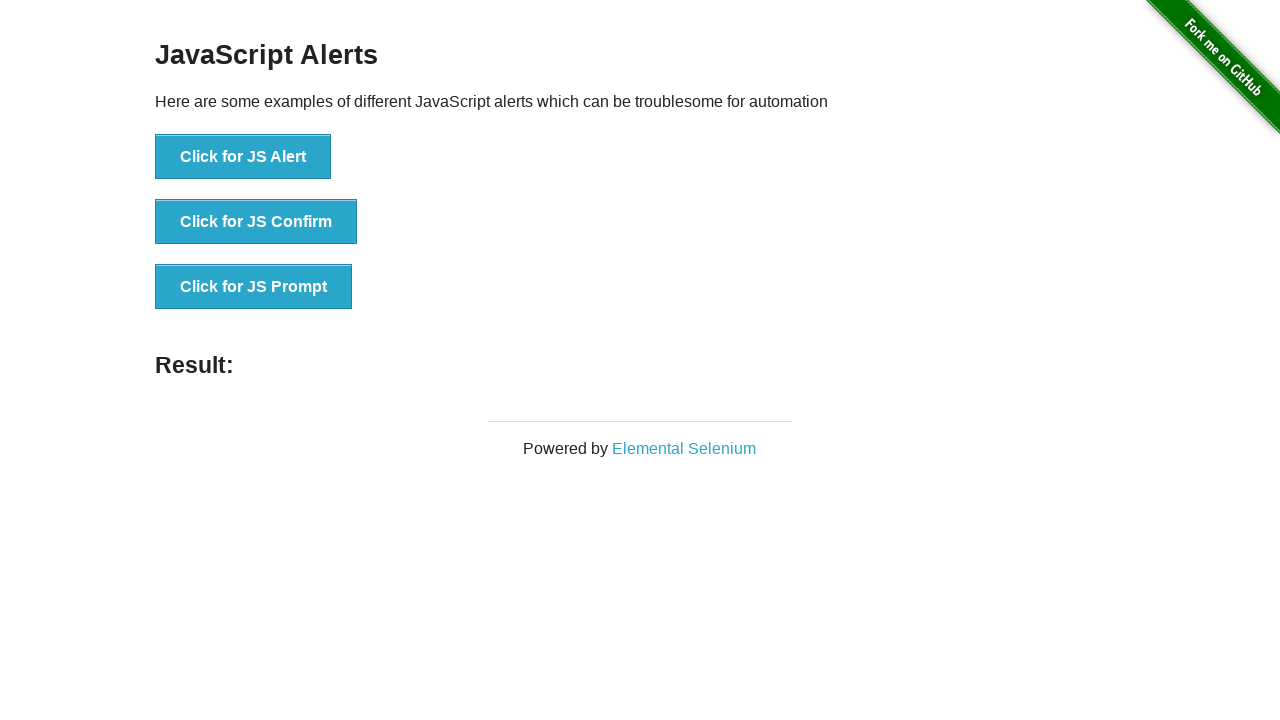

Located the first alert button element
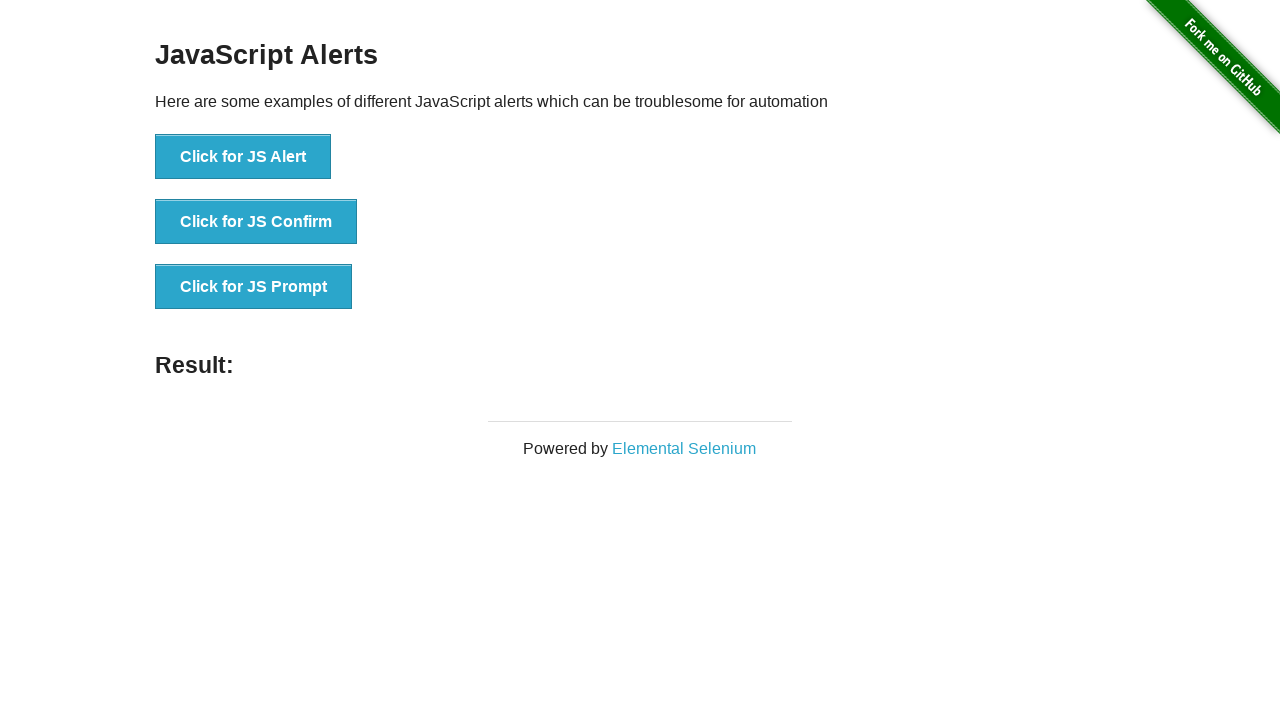

Retrieved and printed alert button text: Click for JS Alert
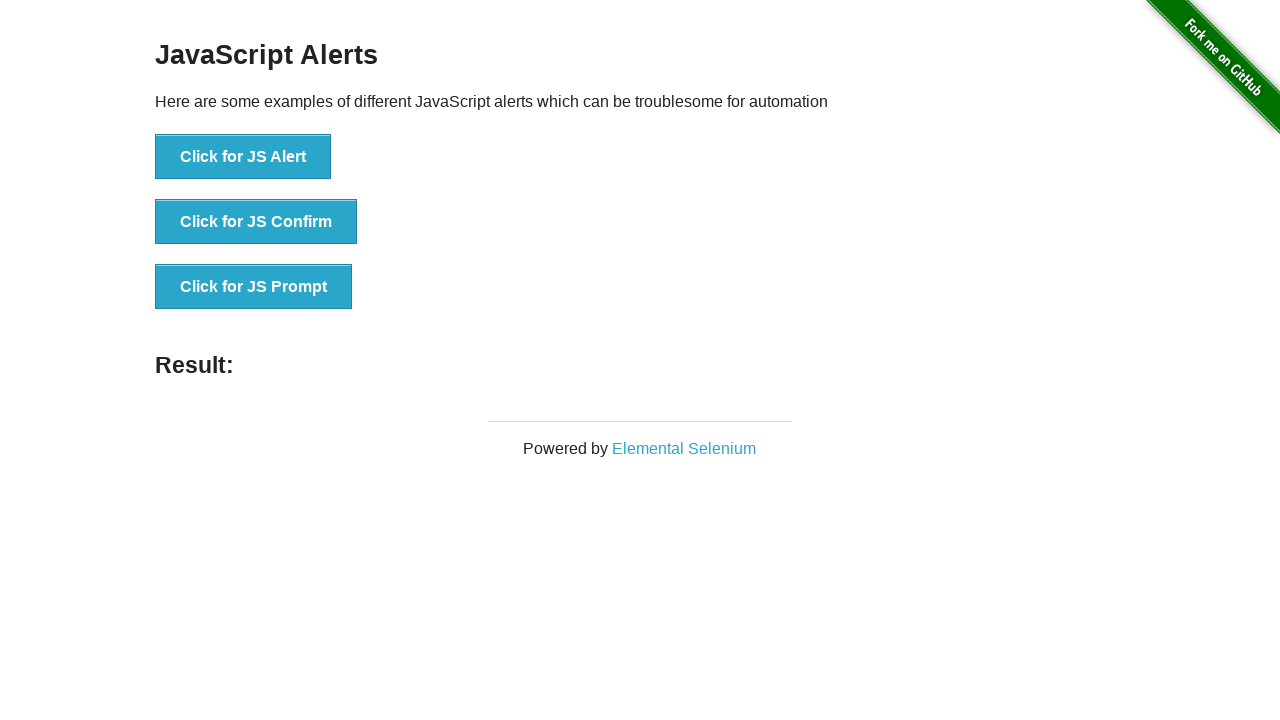

Clicked the alert button to trigger JavaScript alert at (243, 157) on xpath=//*[@id='content']/div/ul/li[1]/button
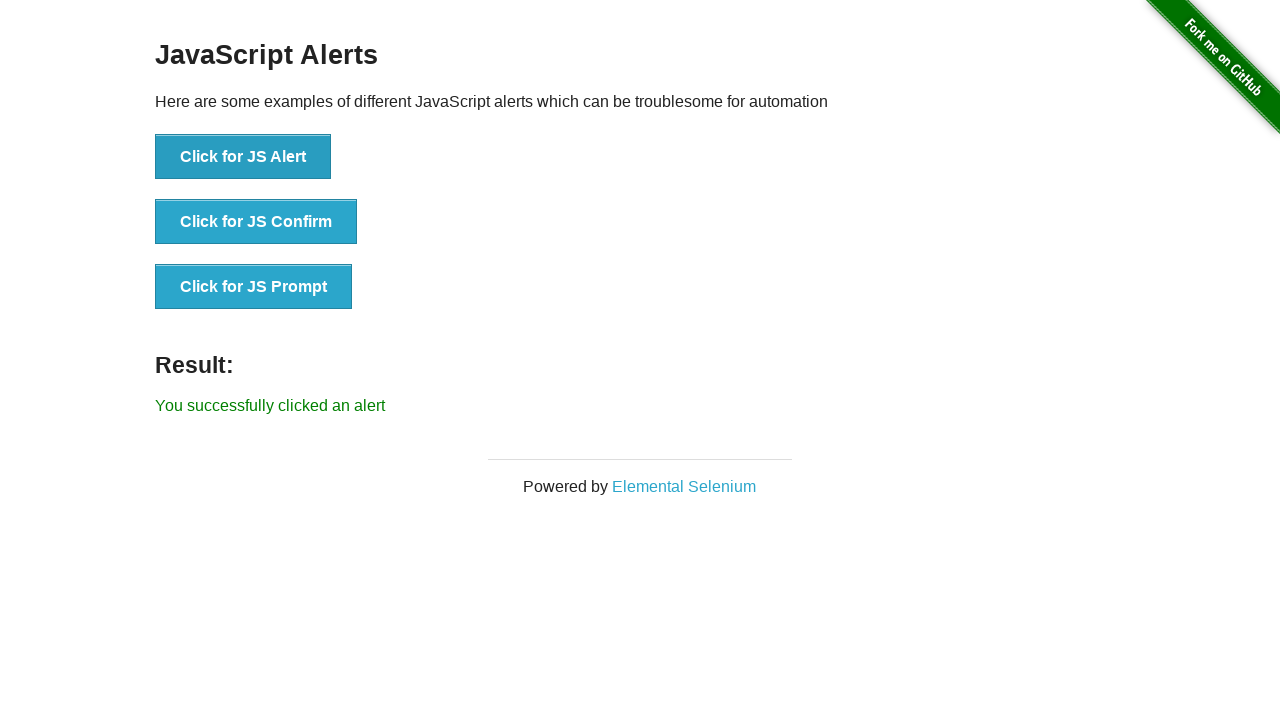

Waited 500ms for alert dialog to be processed and accepted
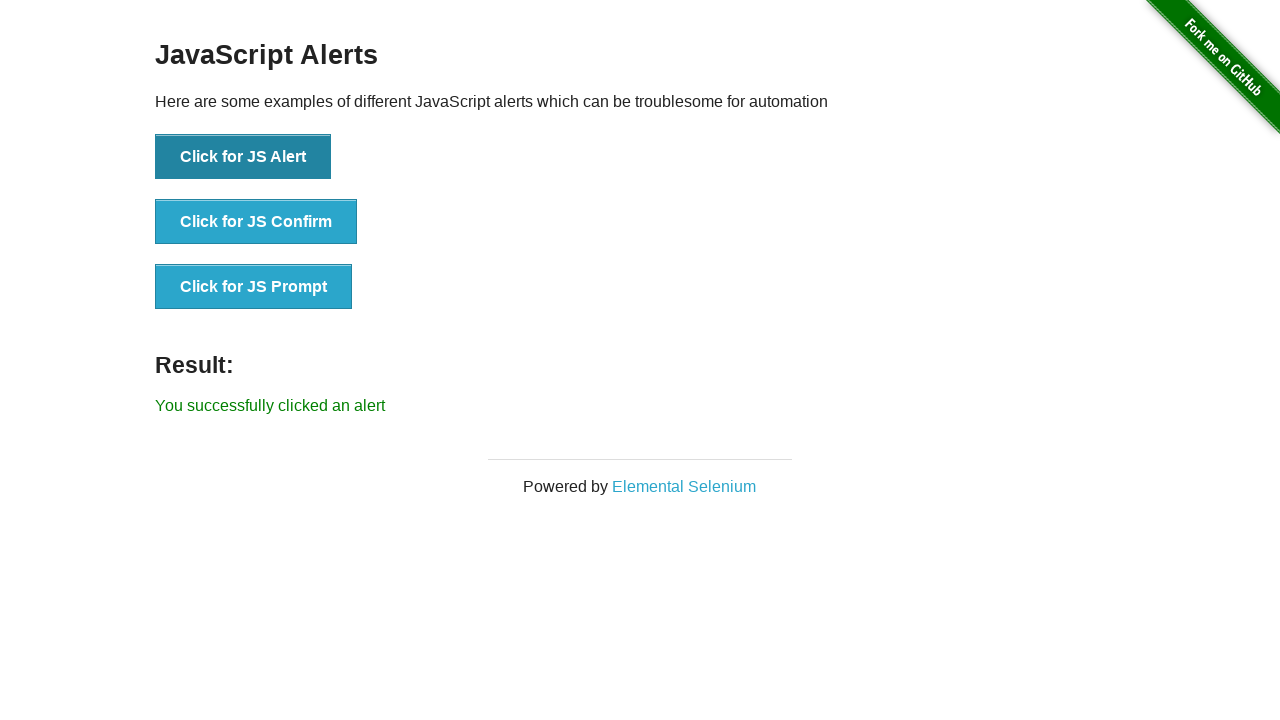

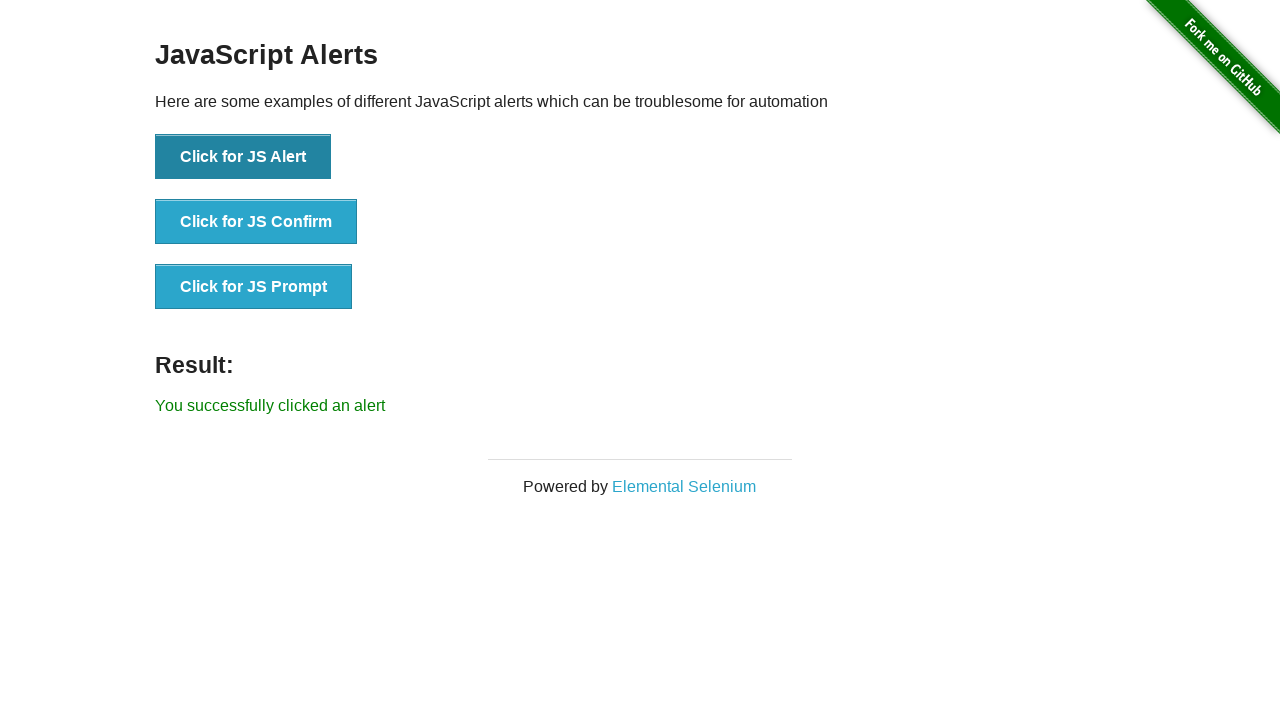